Tests a state dropdown by selecting Texas and verifying the selection, also checks if states are in alphabetical order

Starting URL: https://testcenter.techproeducation.com/index.php?page=dropdown

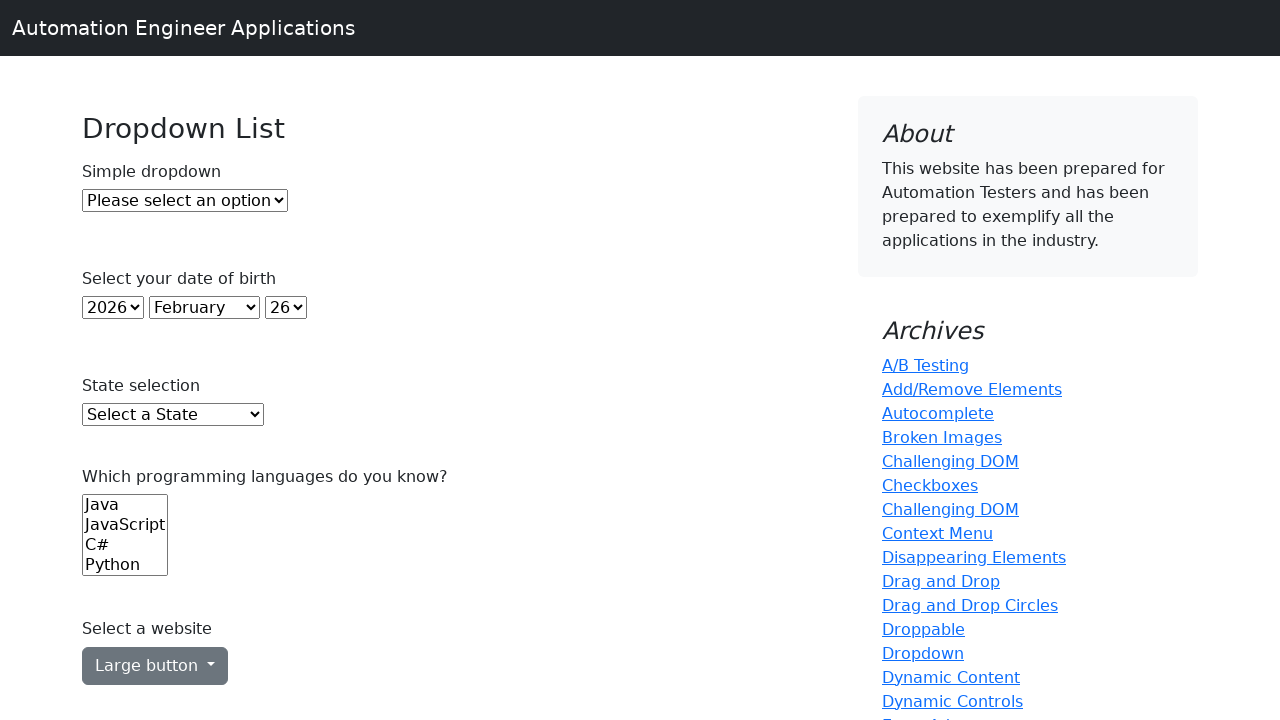

Waited for state dropdown to be present
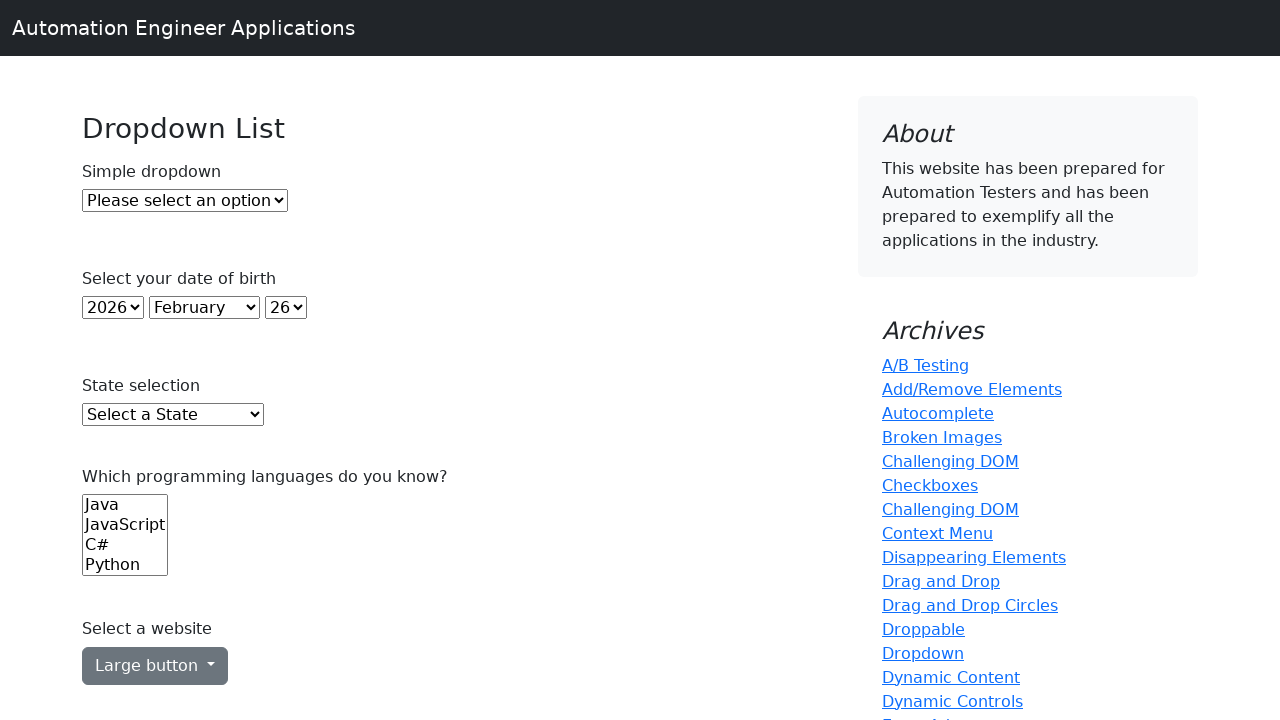

Retrieved all state options from dropdown
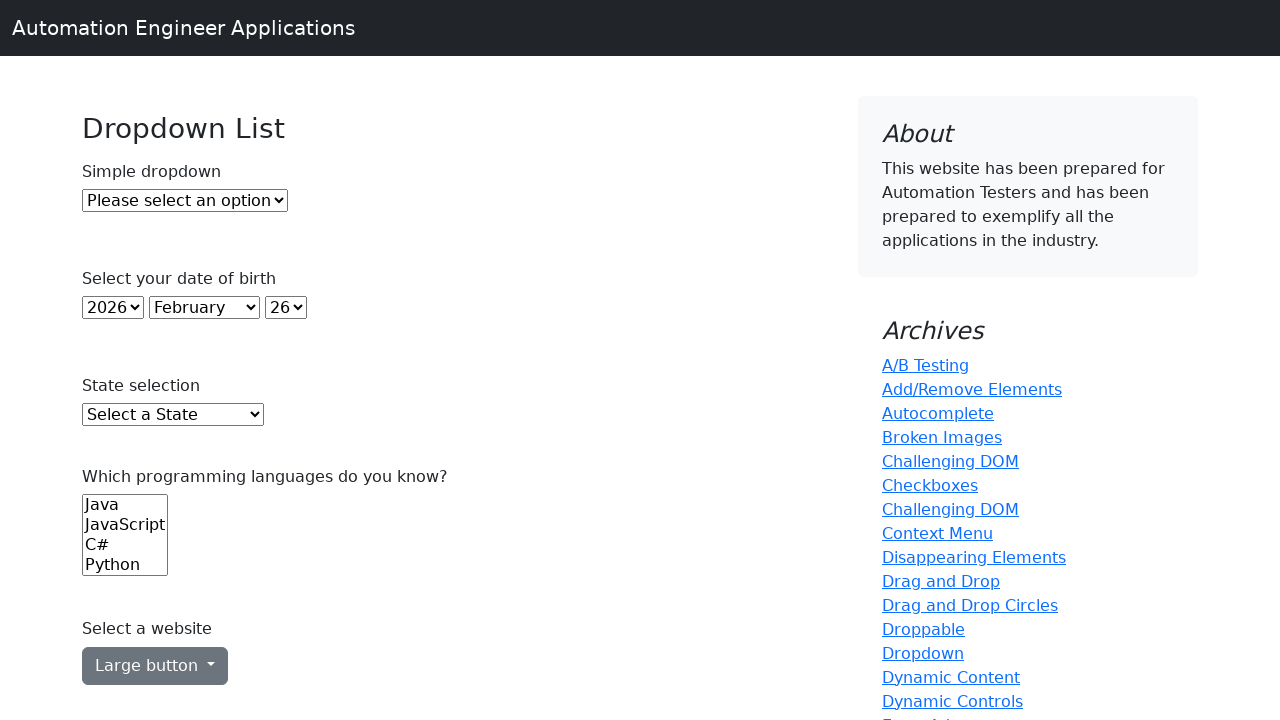

Selected Texas from the state dropdown on select#state
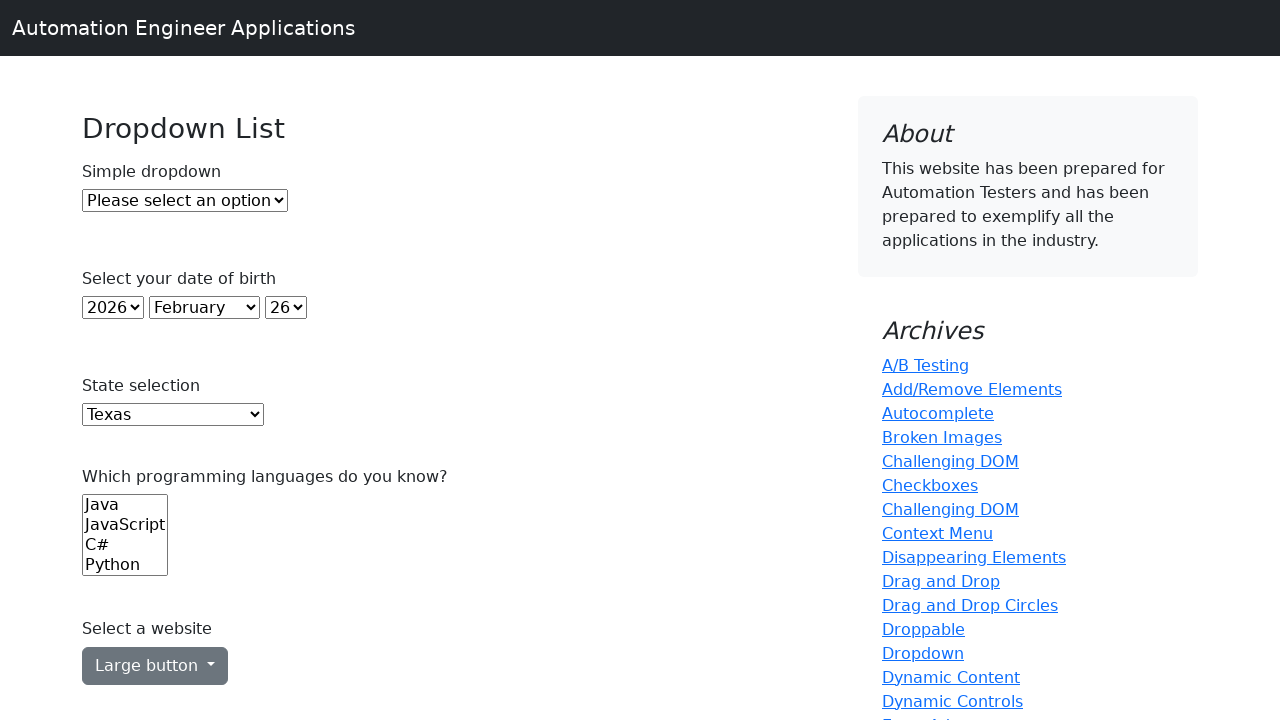

Verified that Texas is selected in the dropdown
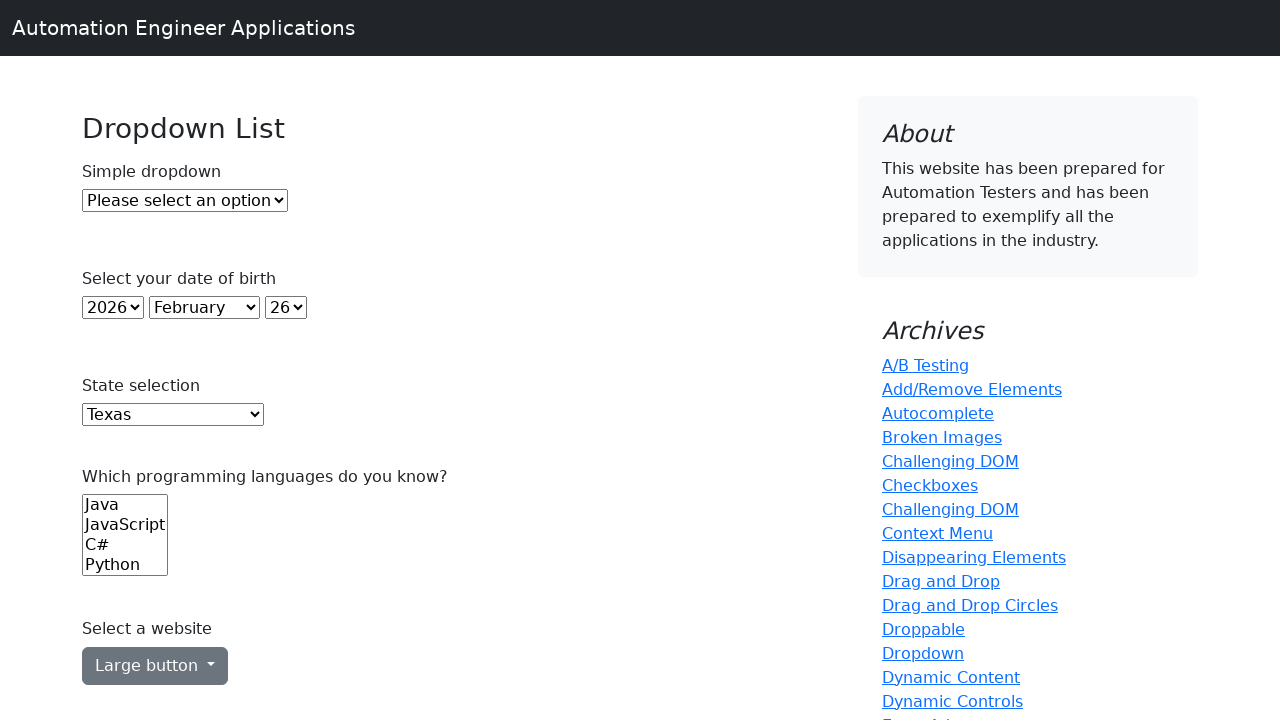

Verified that states in dropdown are in alphabetical order
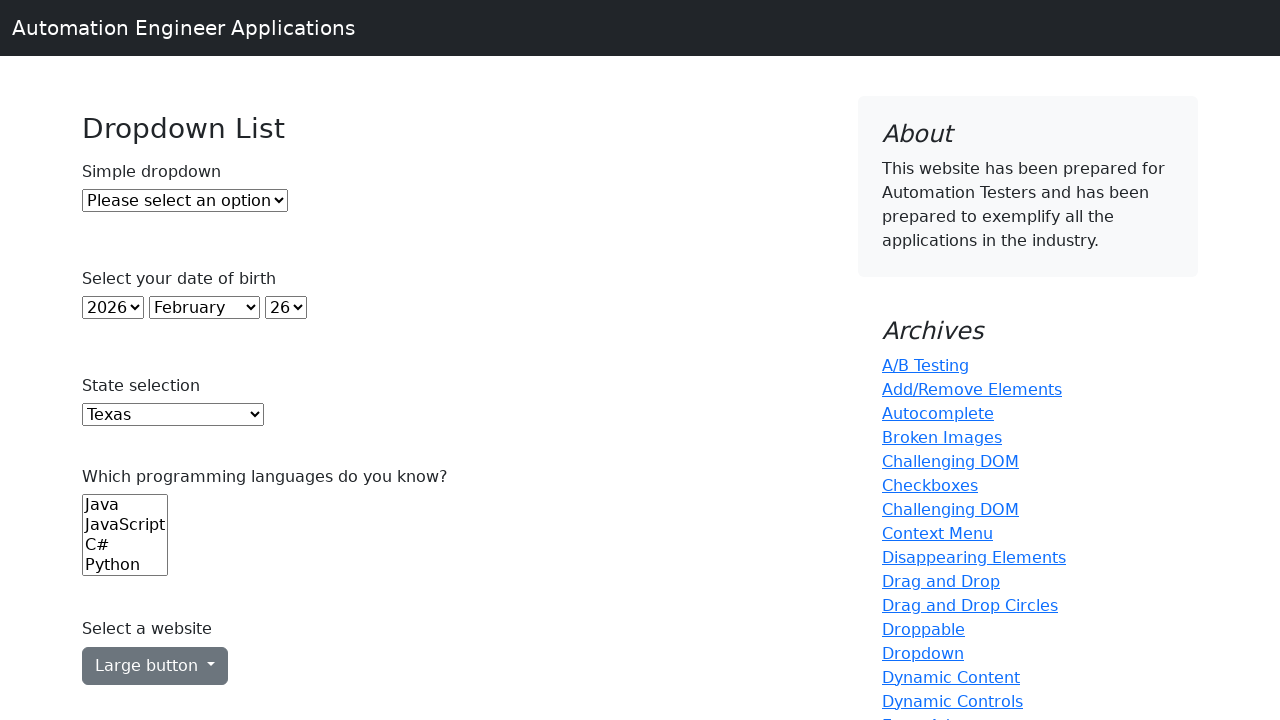

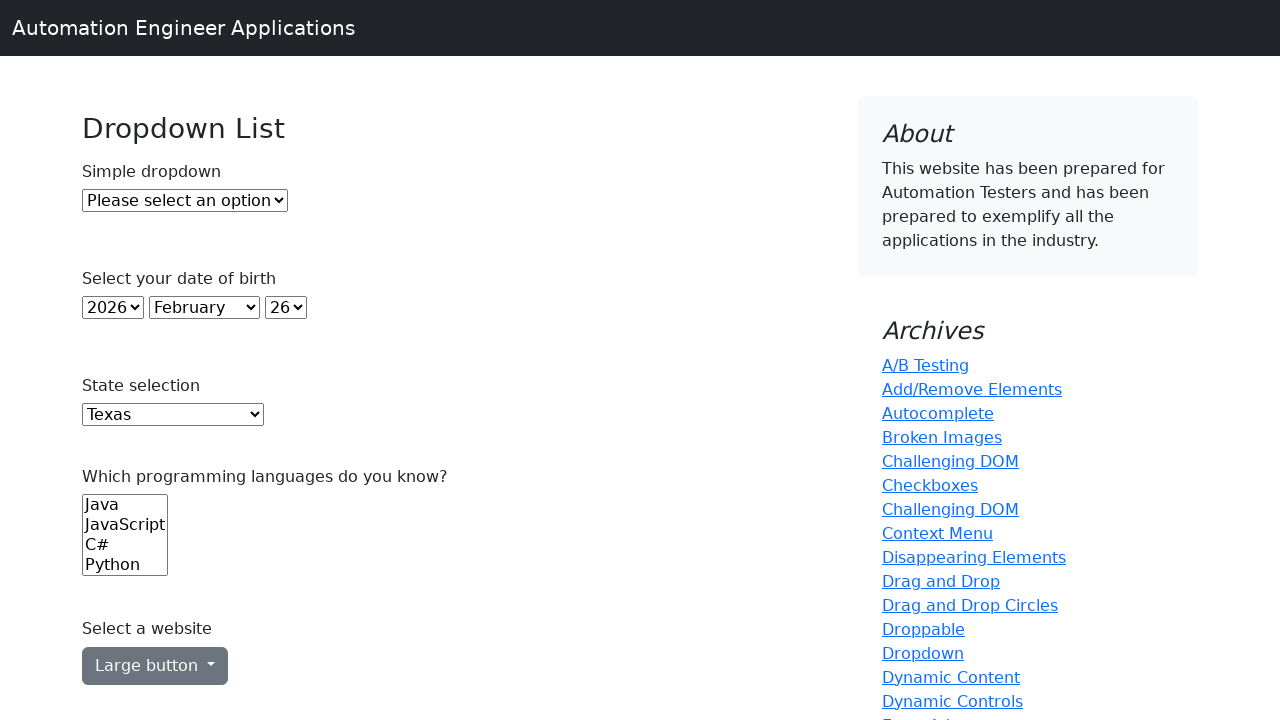